Tests double-click functionality by double-clicking on a tab element and verifying the search title appears

Starting URL: https://thecode.media/

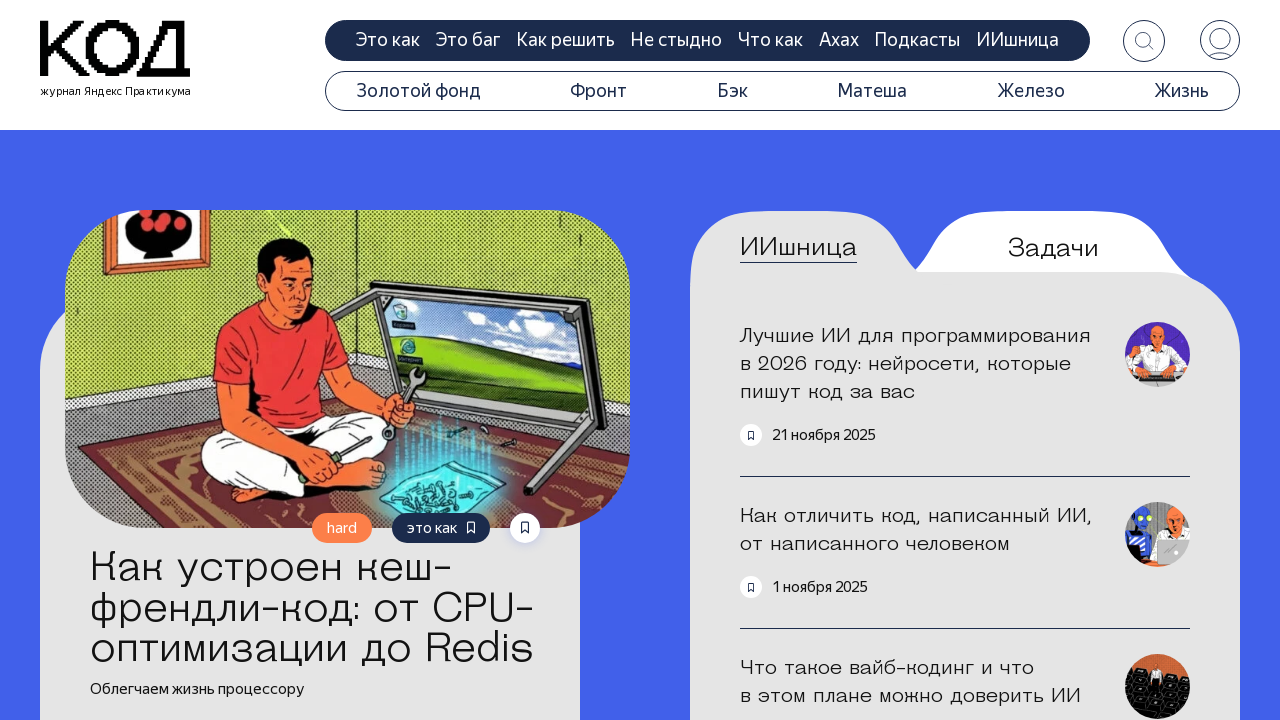

Navigated to https://thecode.media/
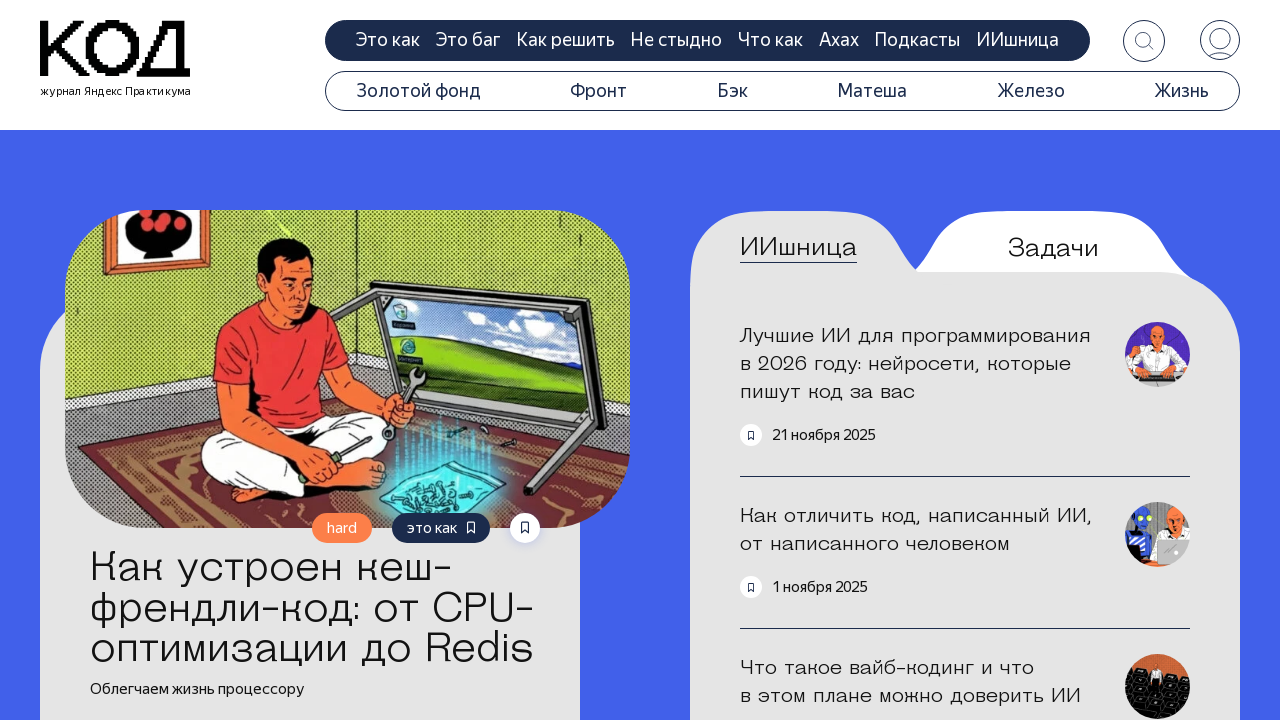

Double-clicked on the questions tab at (1053, 248) on .tab-questions
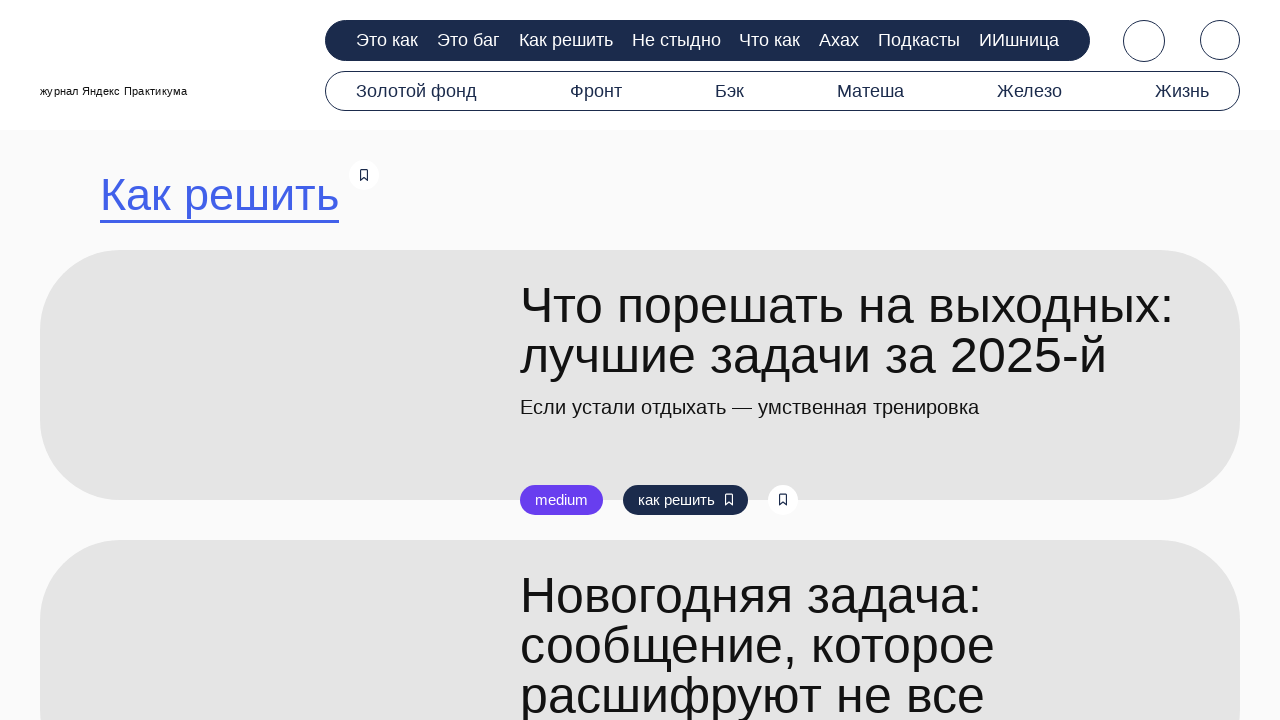

Search title element loaded
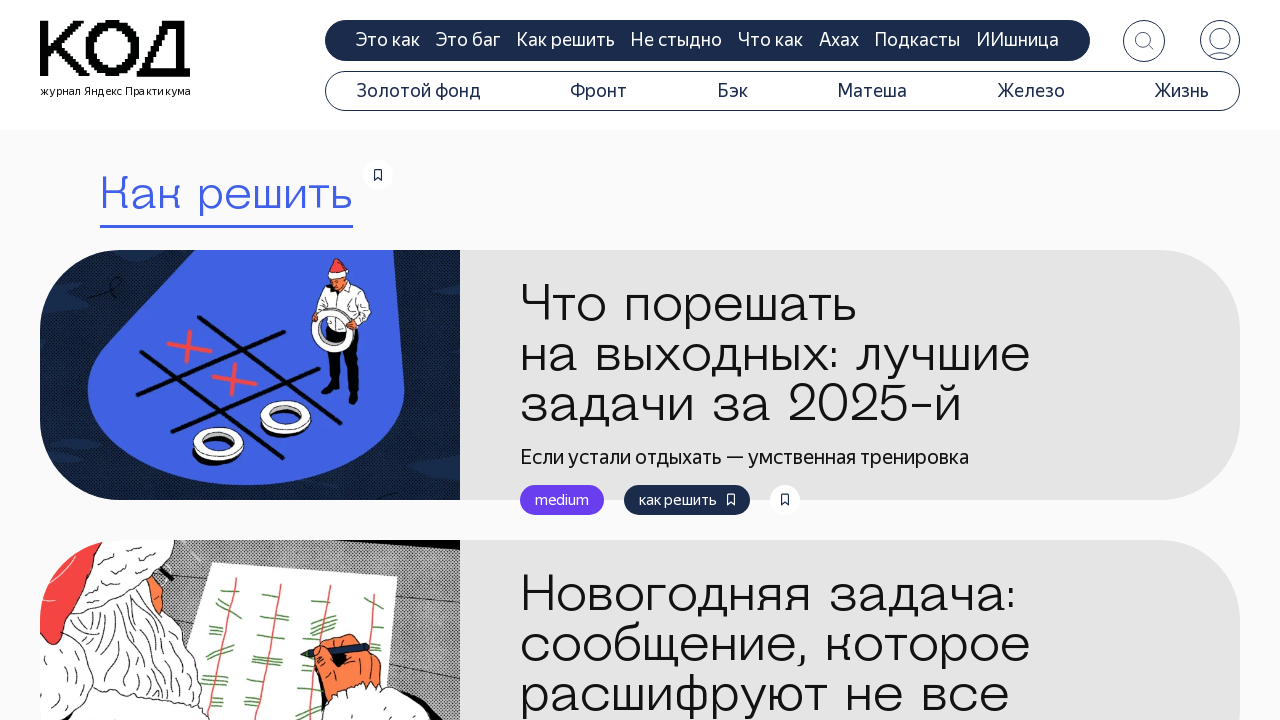

Retrieved search title text content
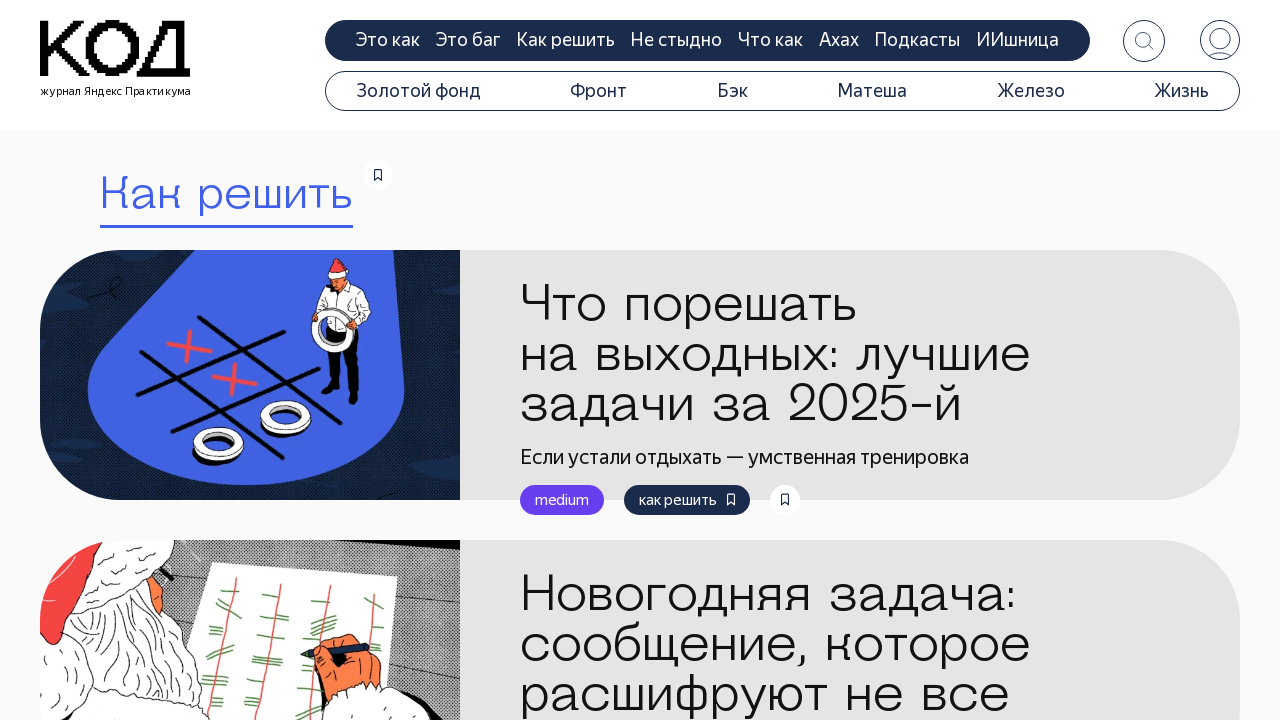

Verified search title equals 'Как решить'
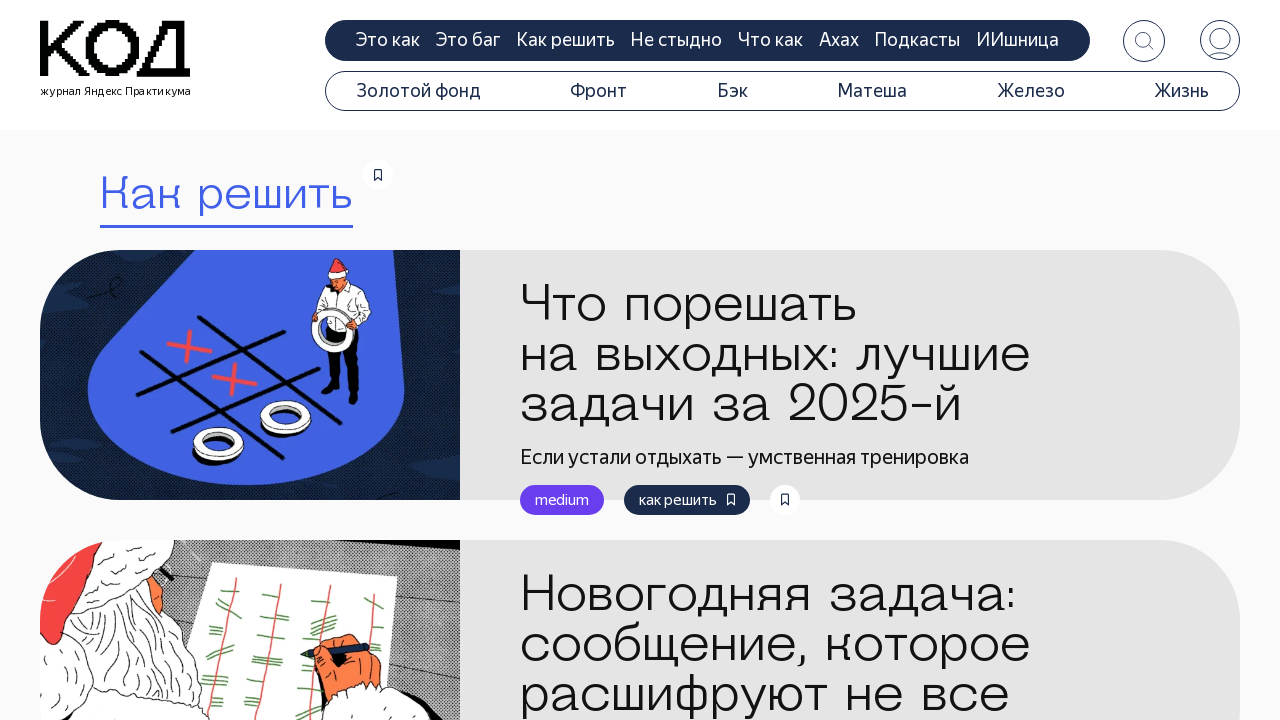

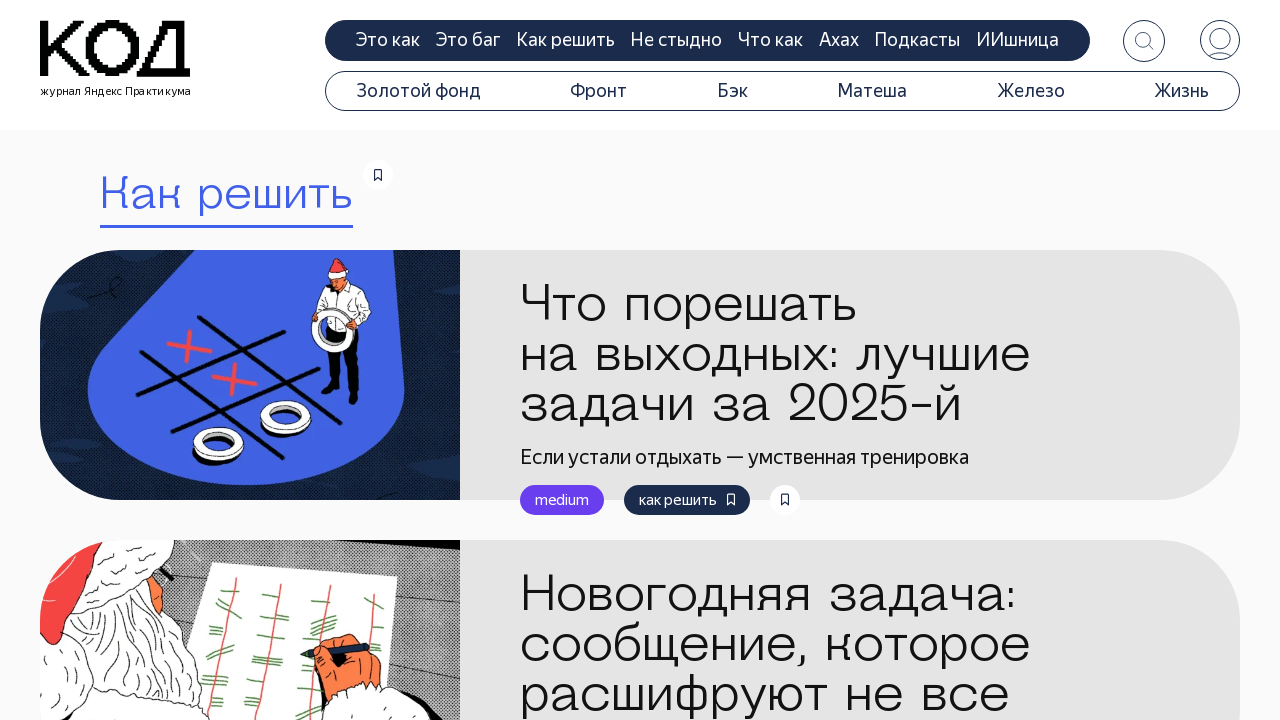